Navigates to Air India website and waits for the page to load. The original script had an empty XPath selector for a click action which cannot be translated.

Starting URL: https://www.airindia.com/

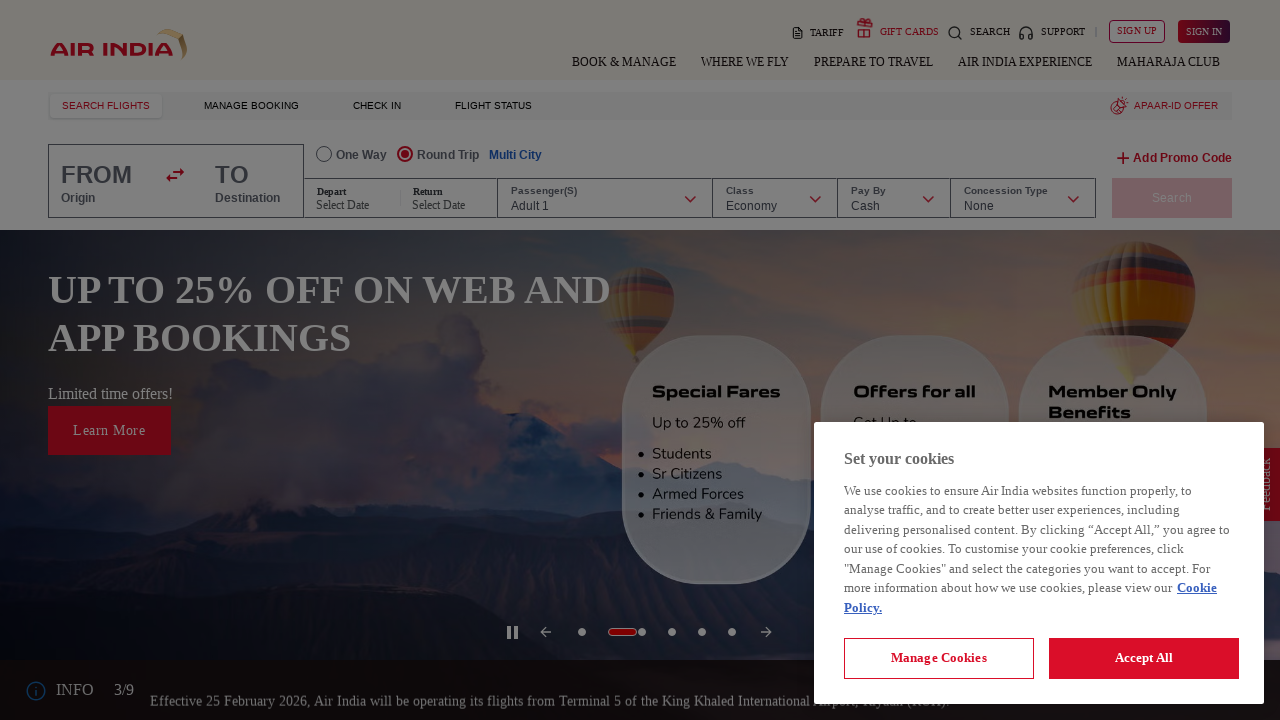

Waited for Air India website to load (domcontentloaded state)
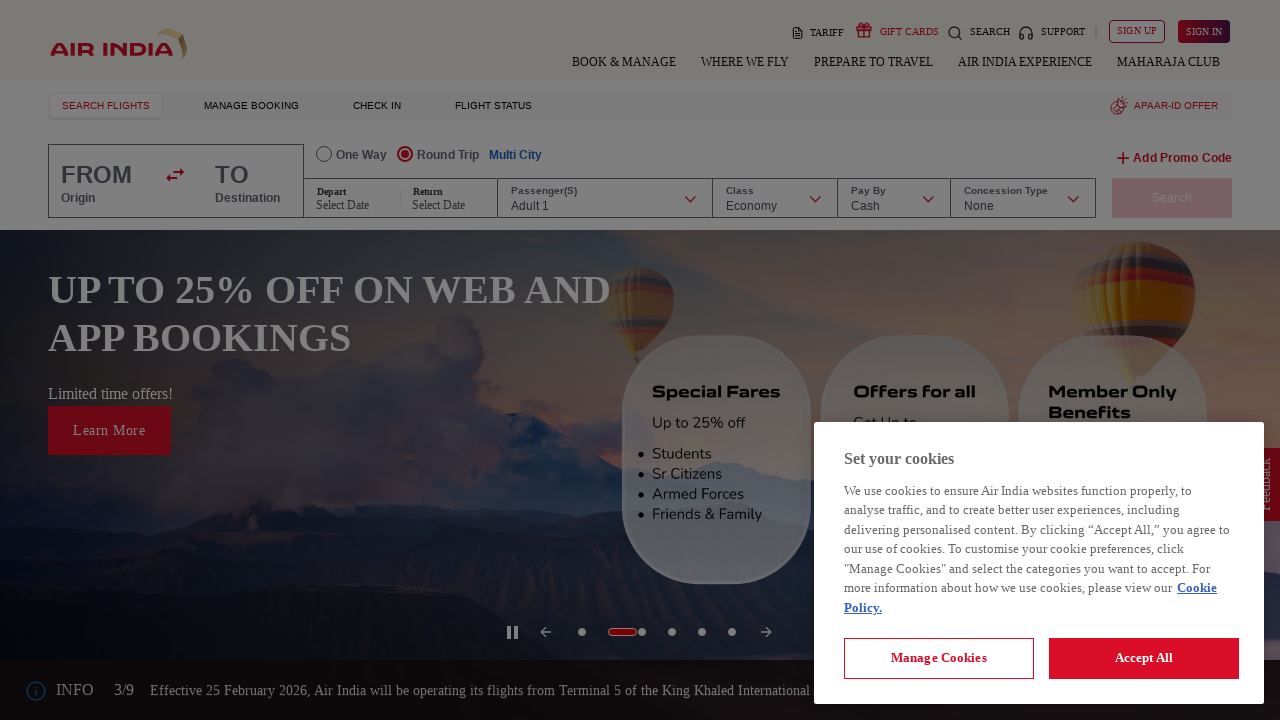

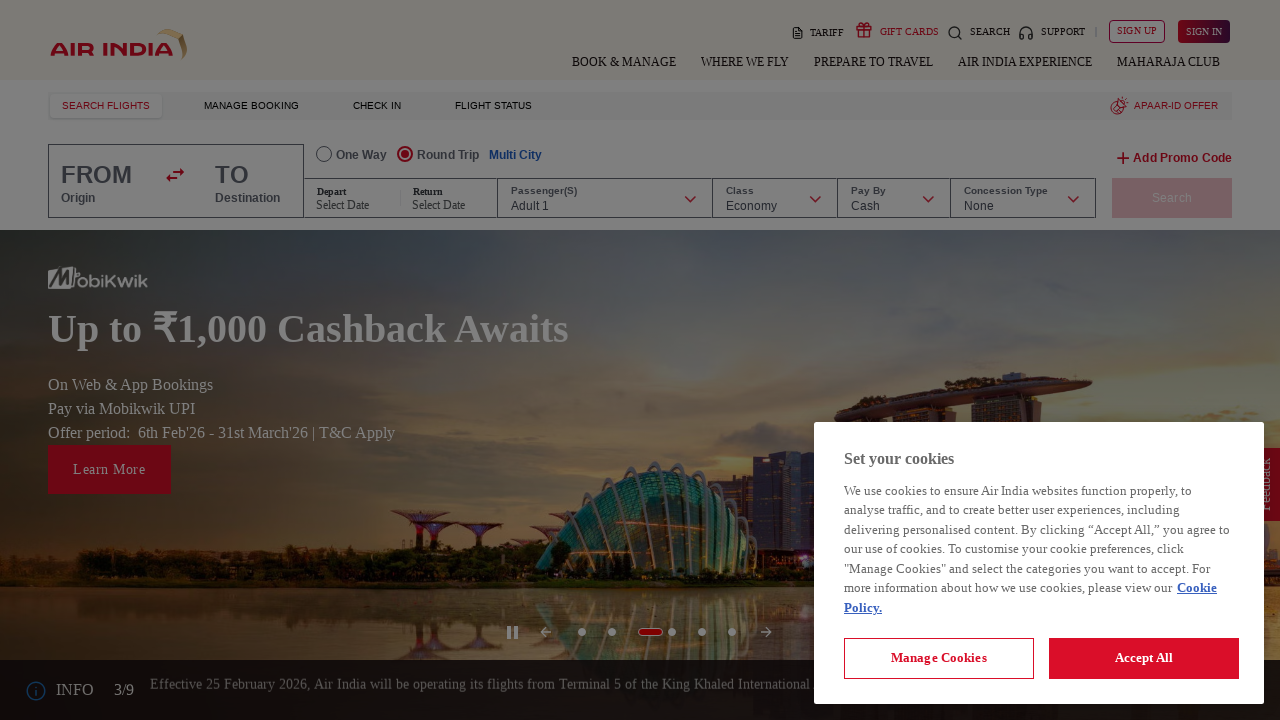